Searches for bags on Ajio website, filters by Men's fashion bags, and interacts with the product listing page

Starting URL: https://www.ajio.com/

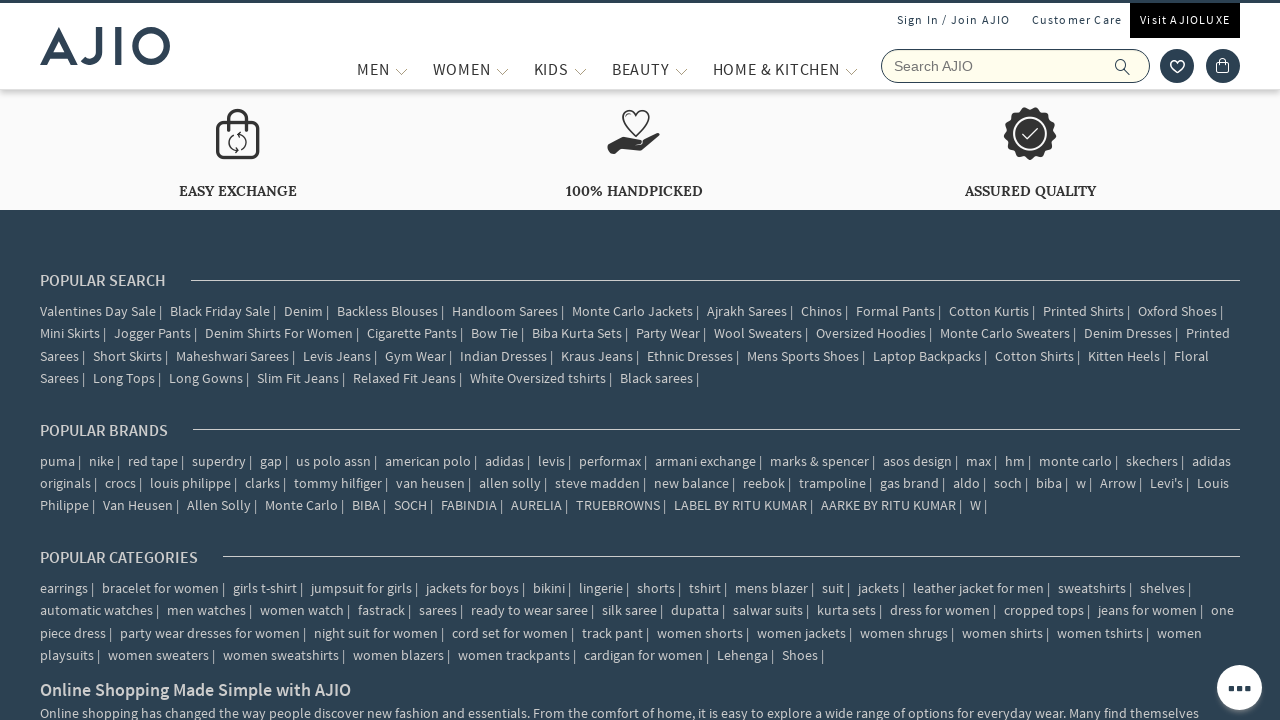

Filled search field with 'Bags' on input[name='searchVal']
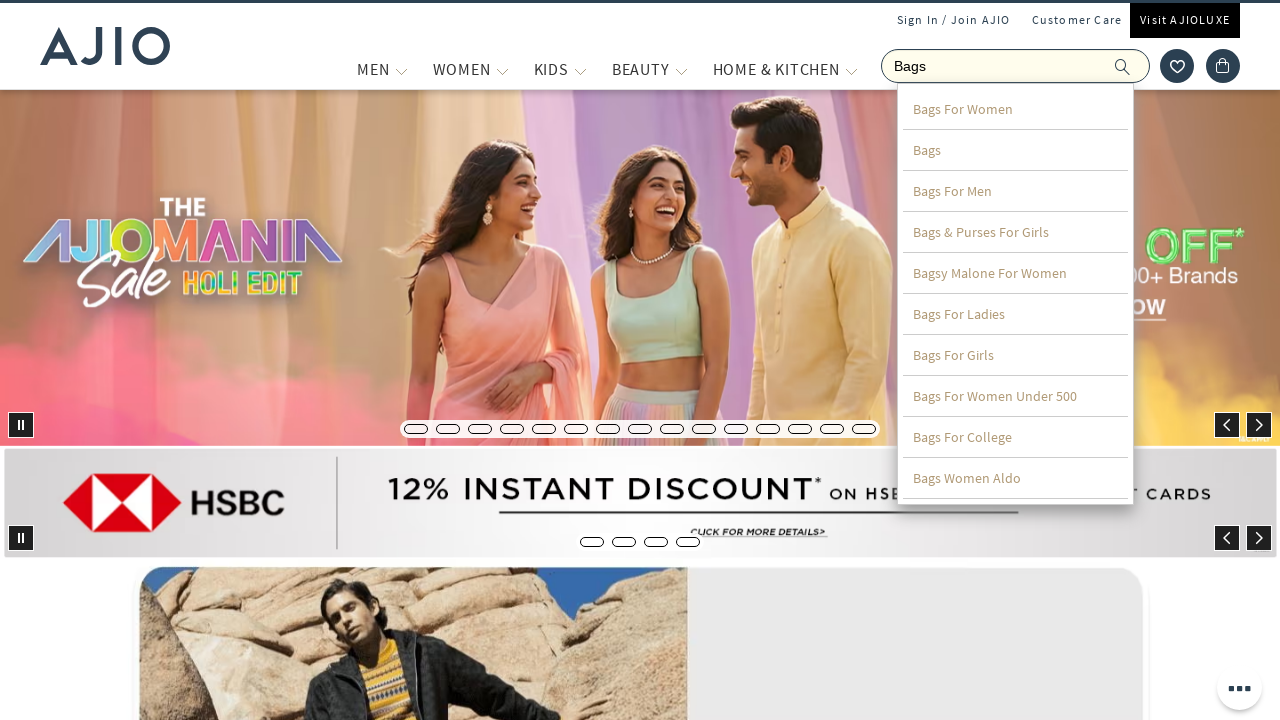

Pressed Enter to search for bags on input[name='searchVal']
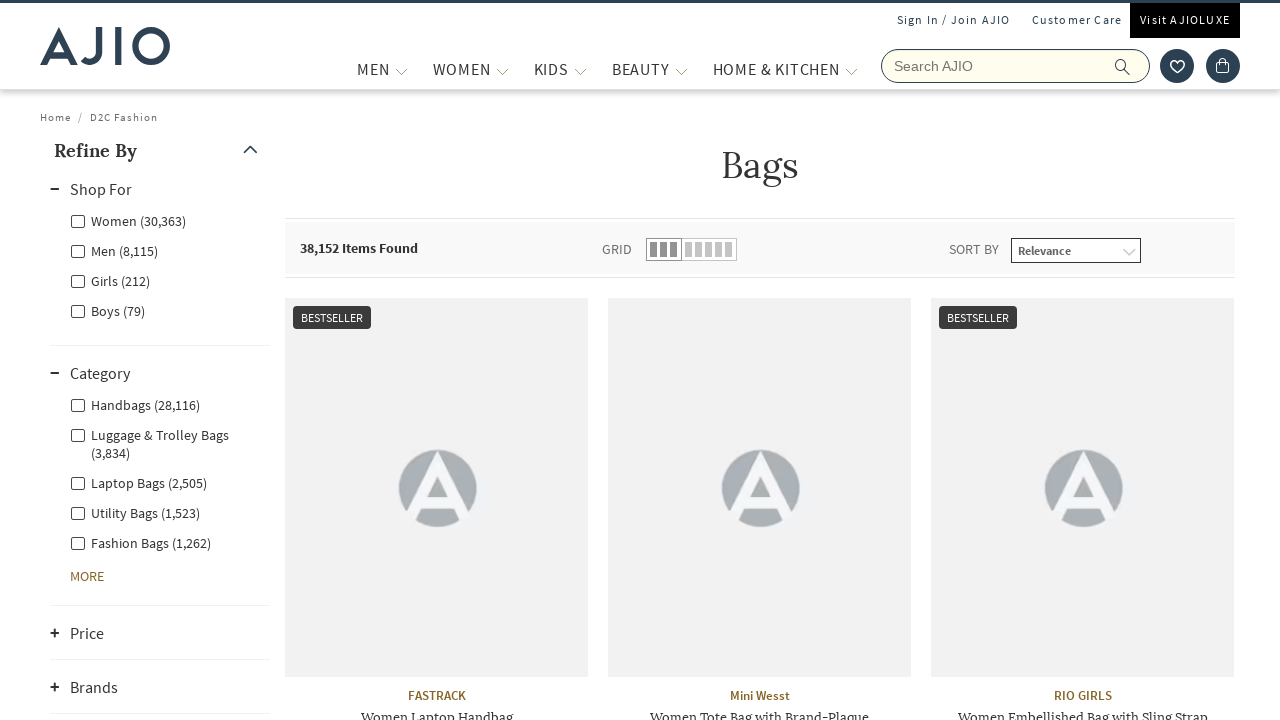

Waited for search results to load
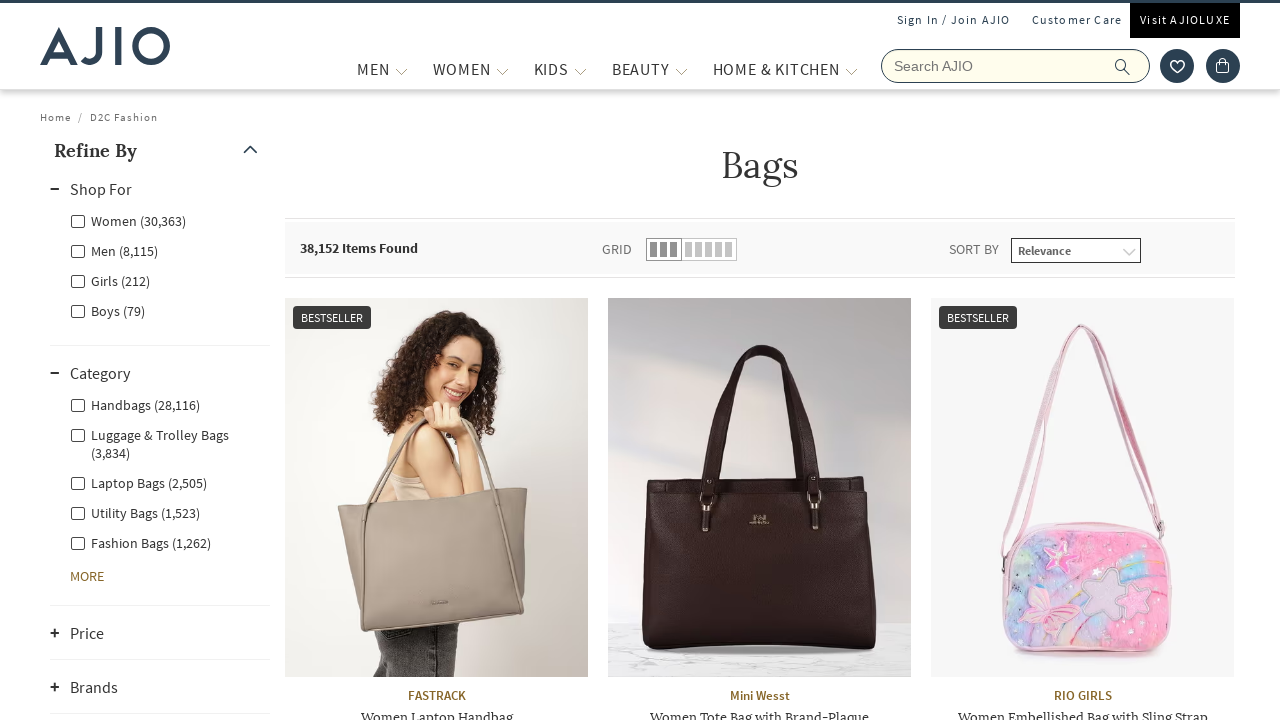

Clicked on Men filter under gender at (160, 250) on (//ul[@class='rilrtl-list ']/li)[3]/div
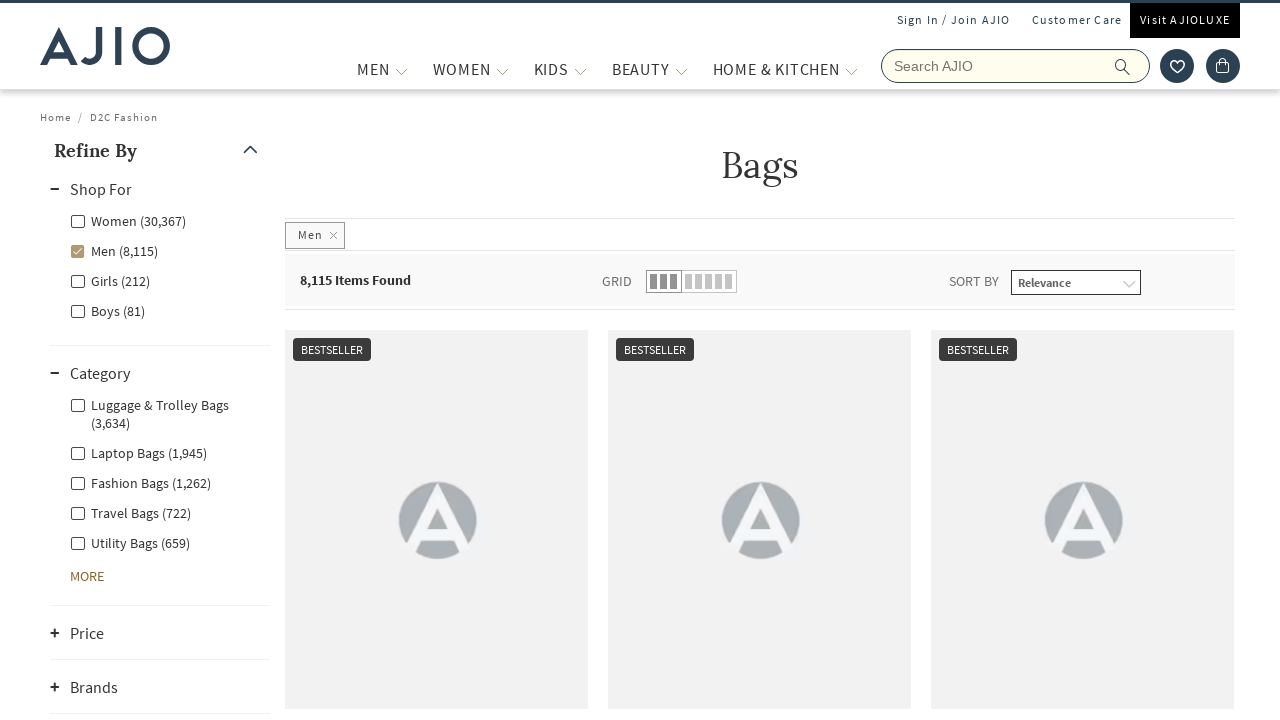

Waited for Men filter to apply
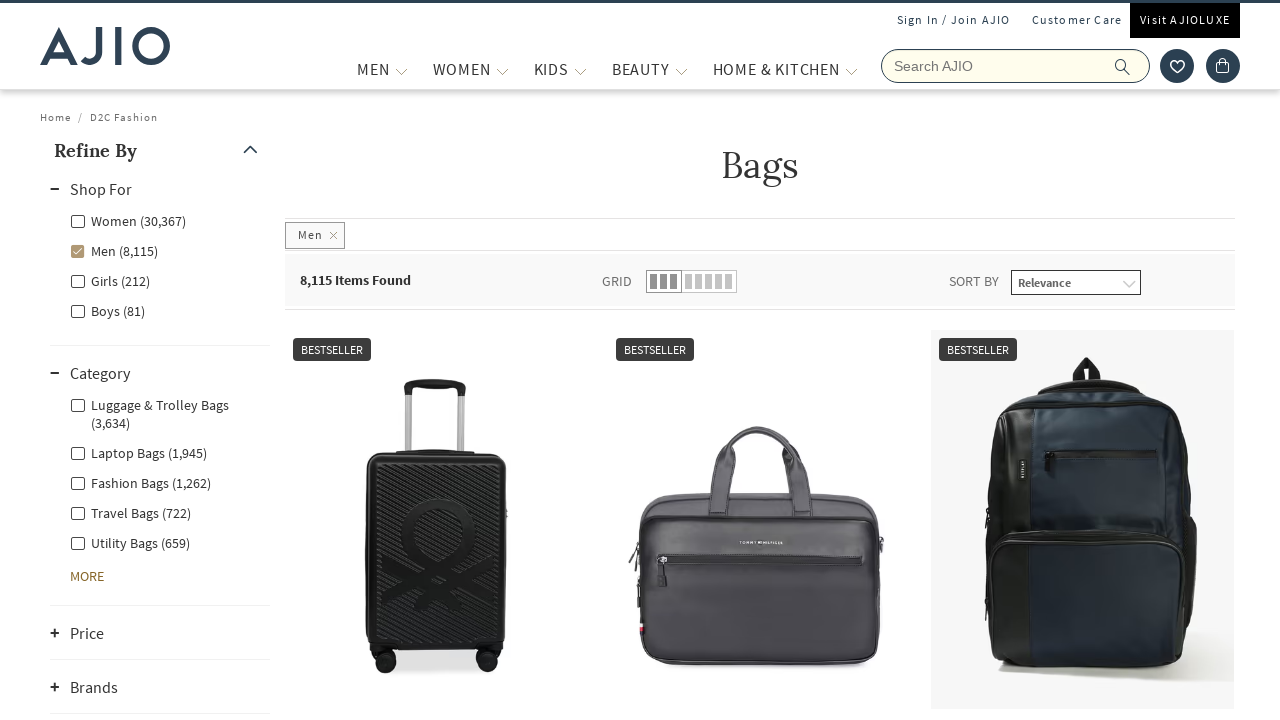

Clicked on Fashion Bags category at (160, 482) on (//ul[@class='rilrtl-list '])[3]/li[3]/div
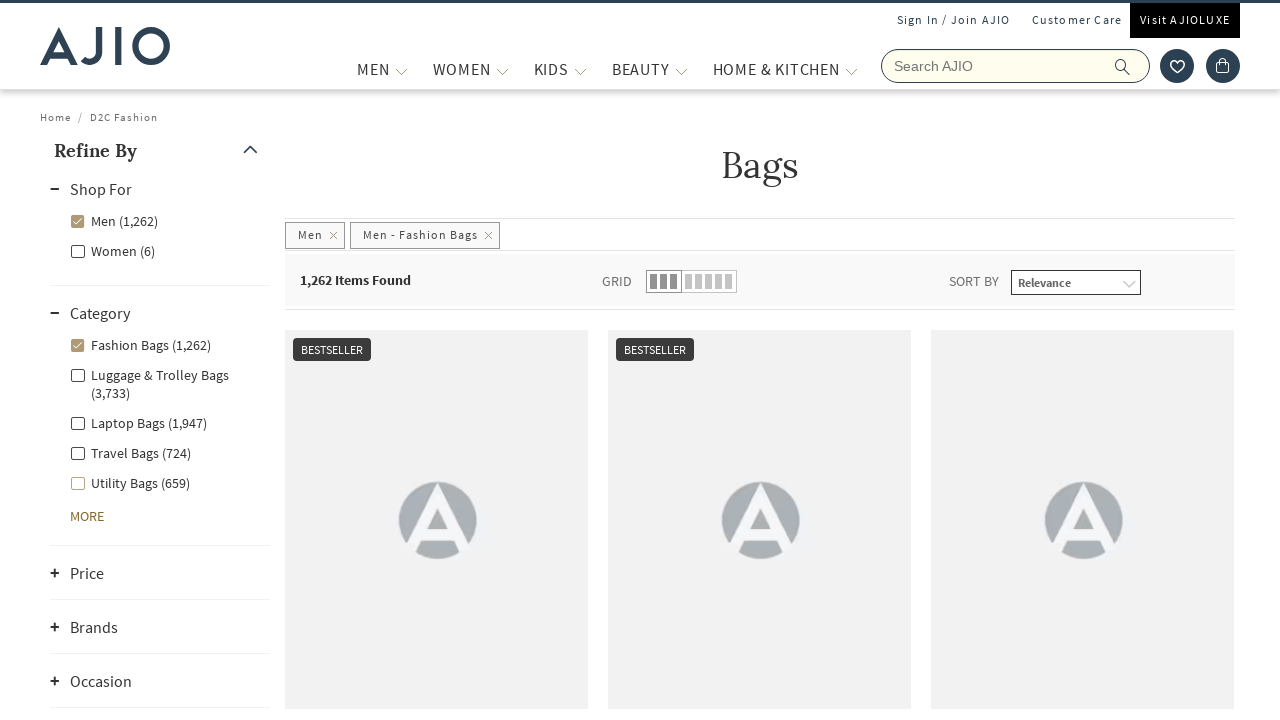

Waited for products with brand information to load
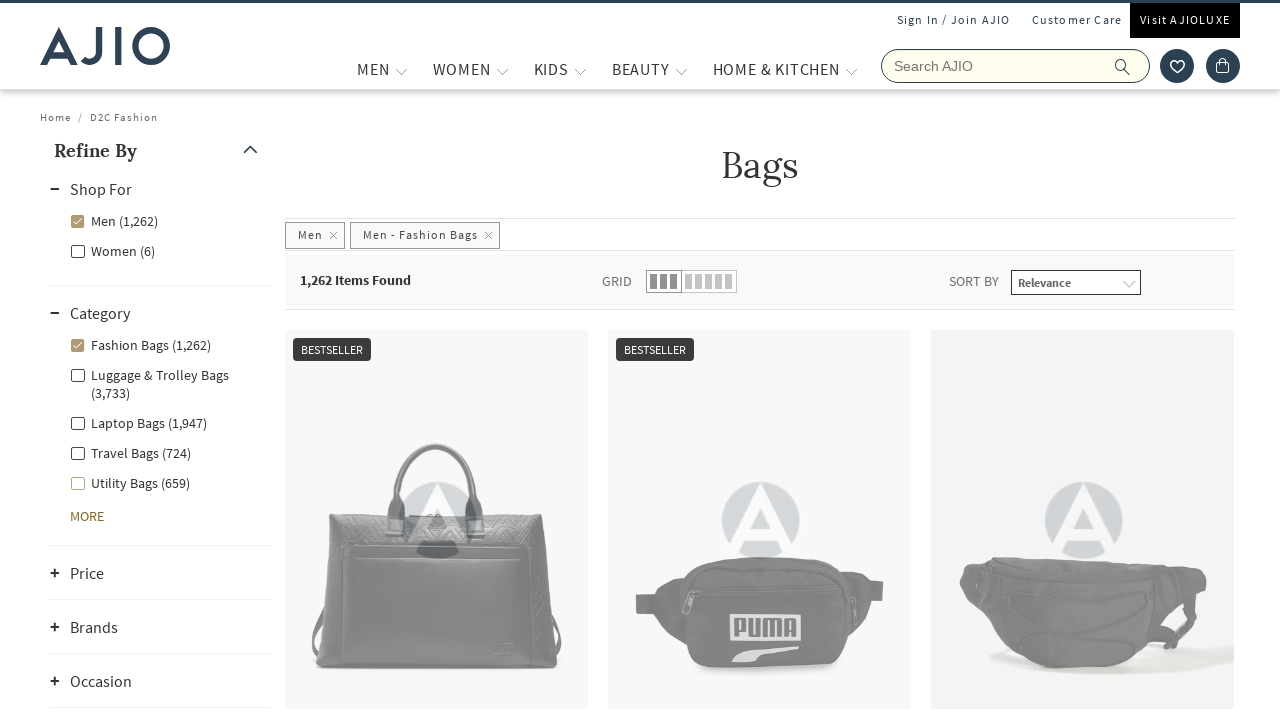

Verified bag names are displayed on product listing page
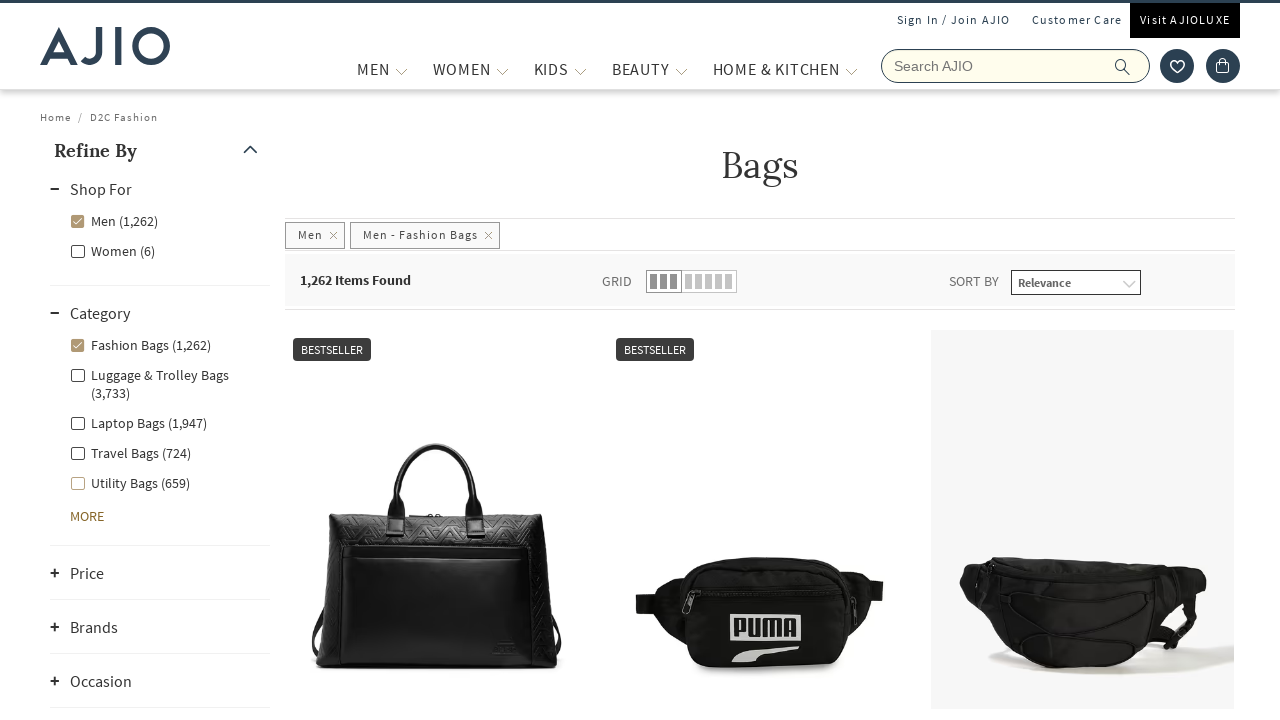

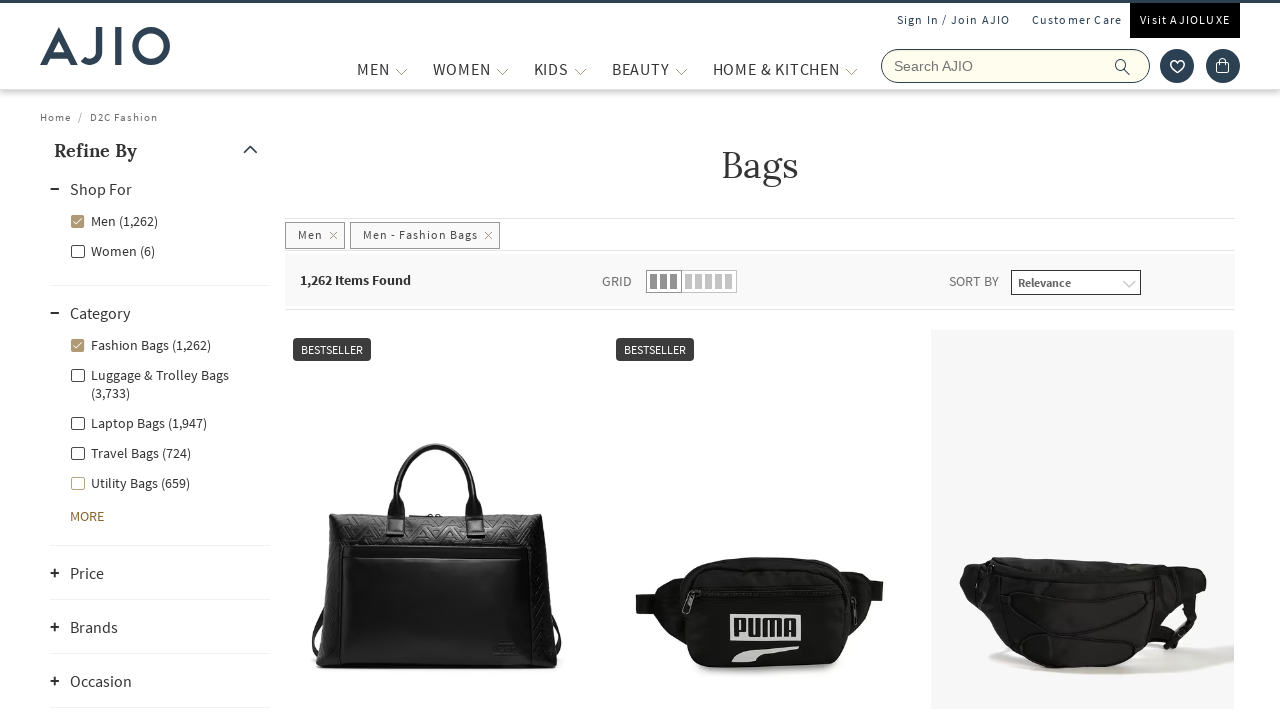